Tests drag and drop functionality by dragging an element from one location and dropping it onto a target area within an iframe on the jQuery UI demo page

Starting URL: https://jqueryui.com/droppable/

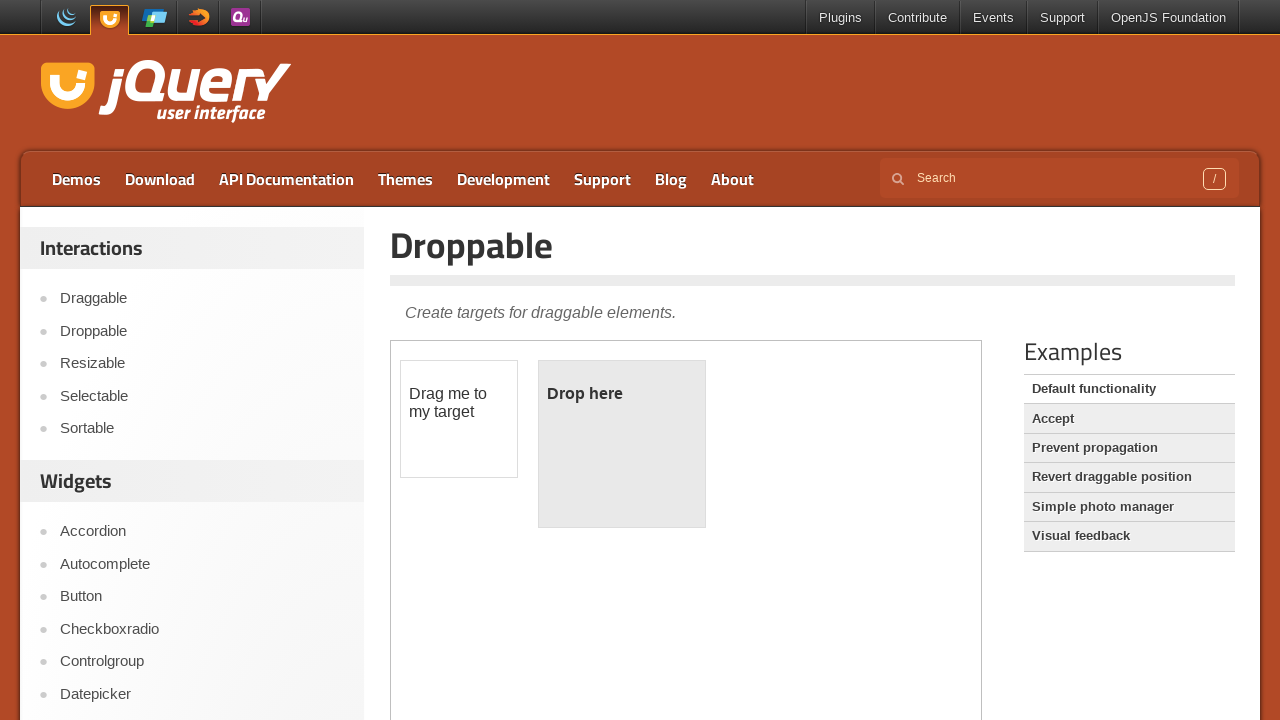

Navigated to jQuery UI droppable demo page
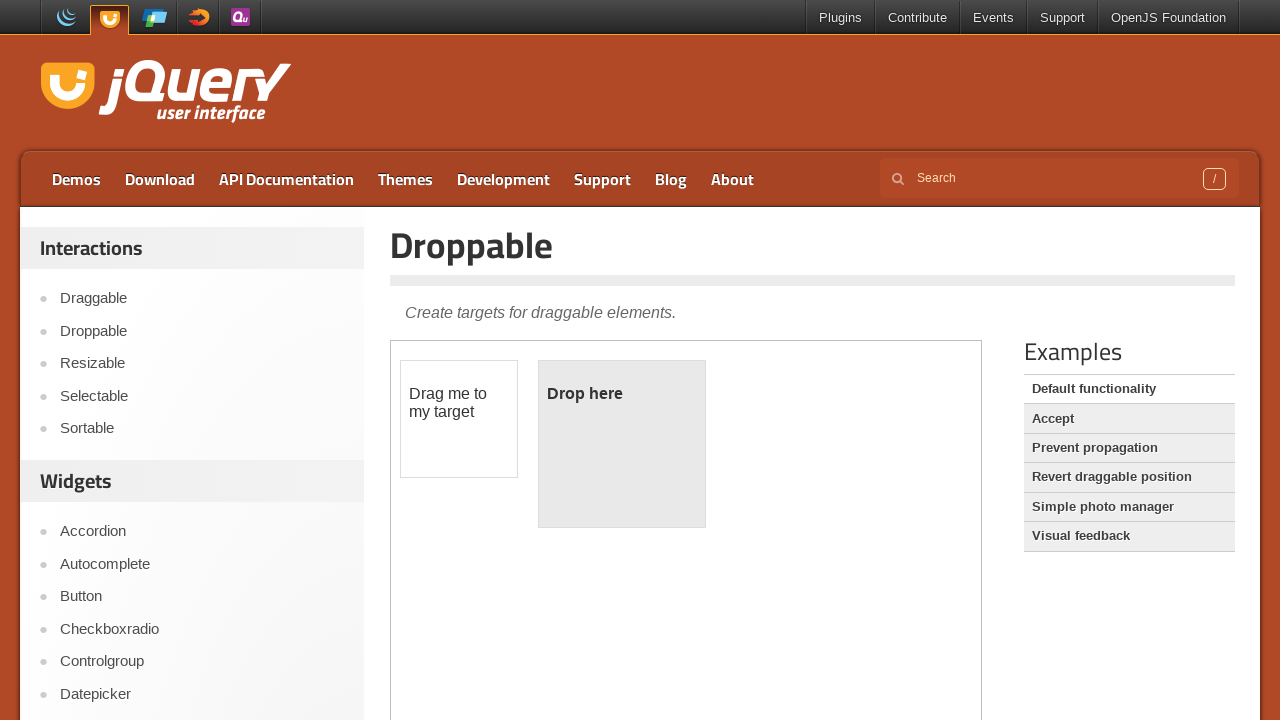

Located iframe containing drag and drop elements
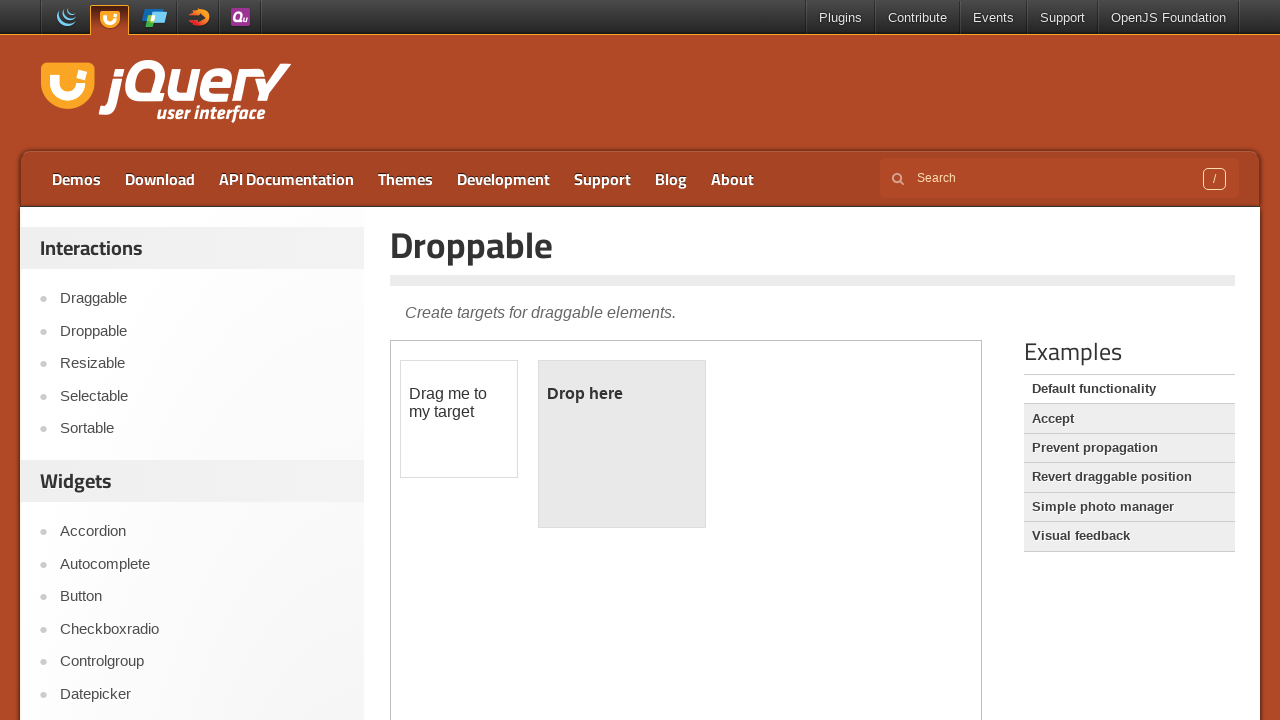

Located draggable element with id 'draggable'
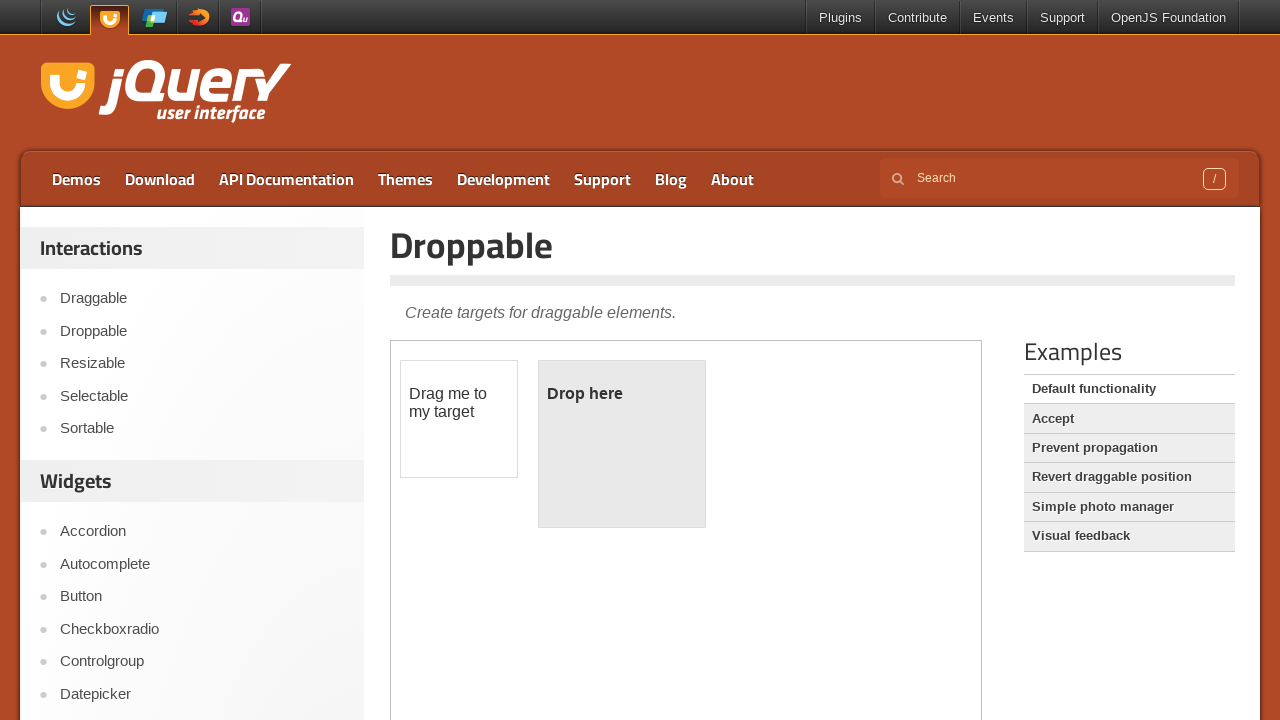

Located droppable target element with id 'droppable'
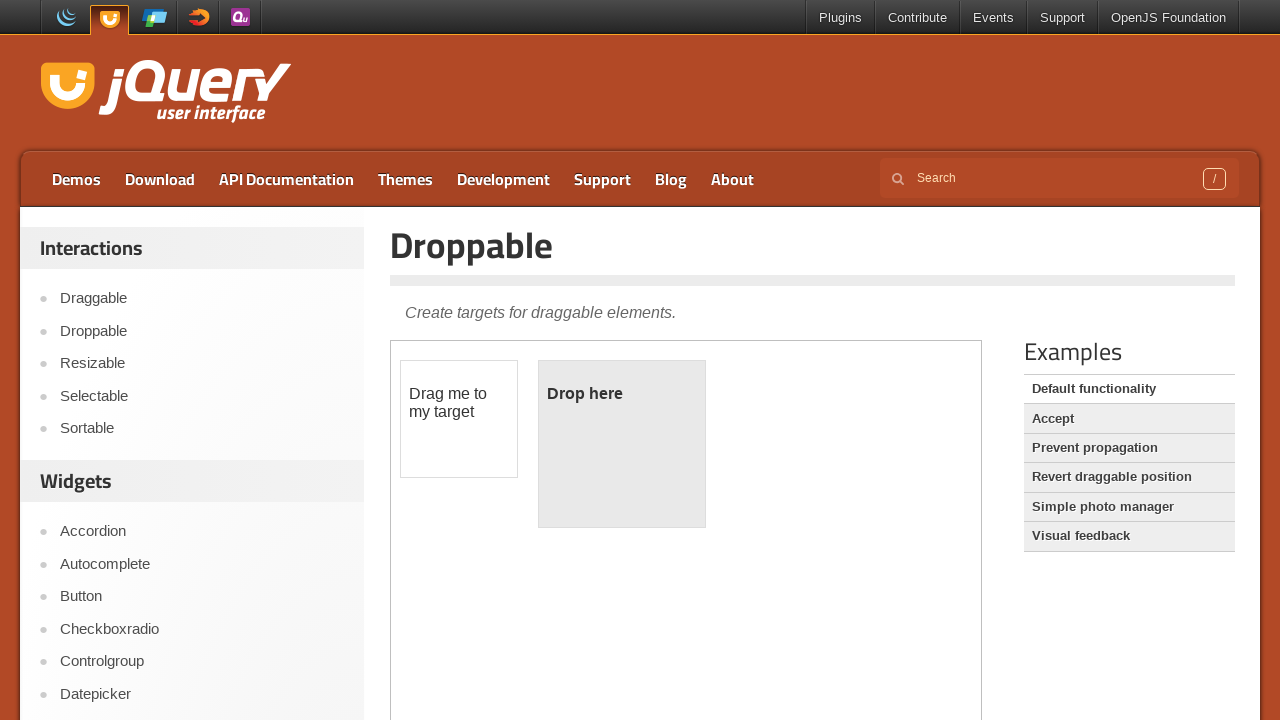

Dragged element from draggable to droppable target at (622, 444)
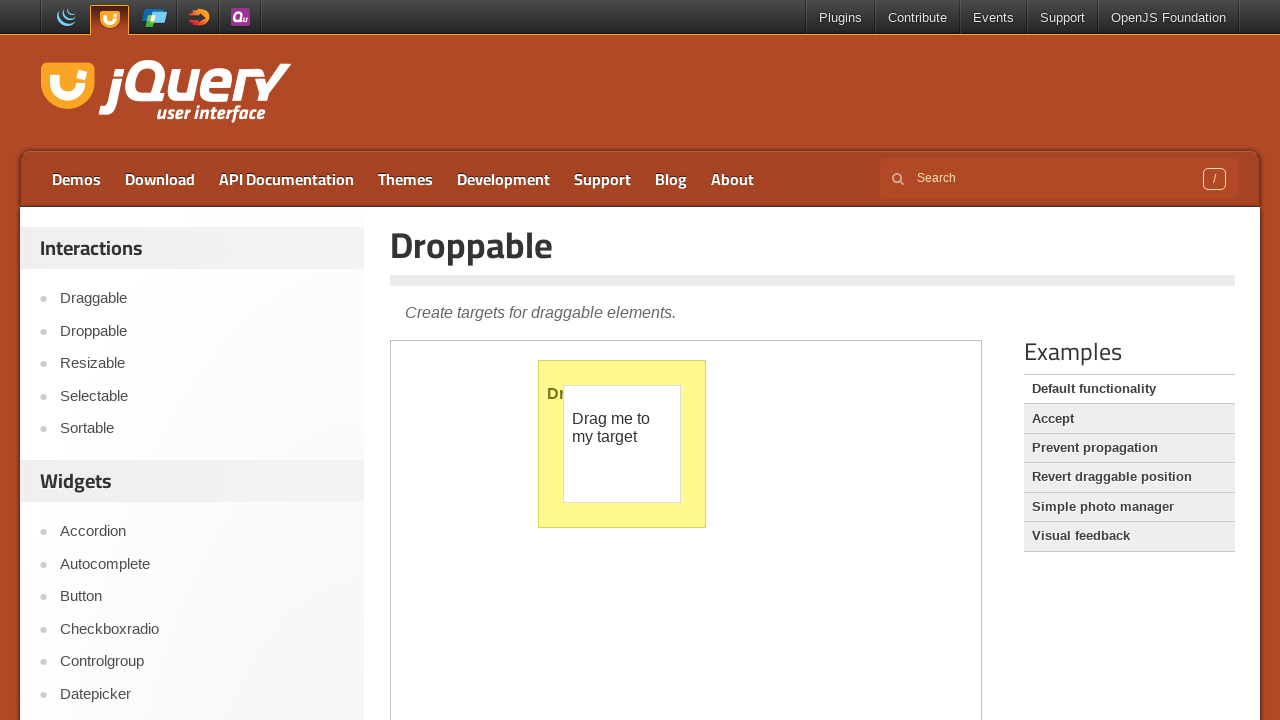

Waited 500ms for drop action to complete
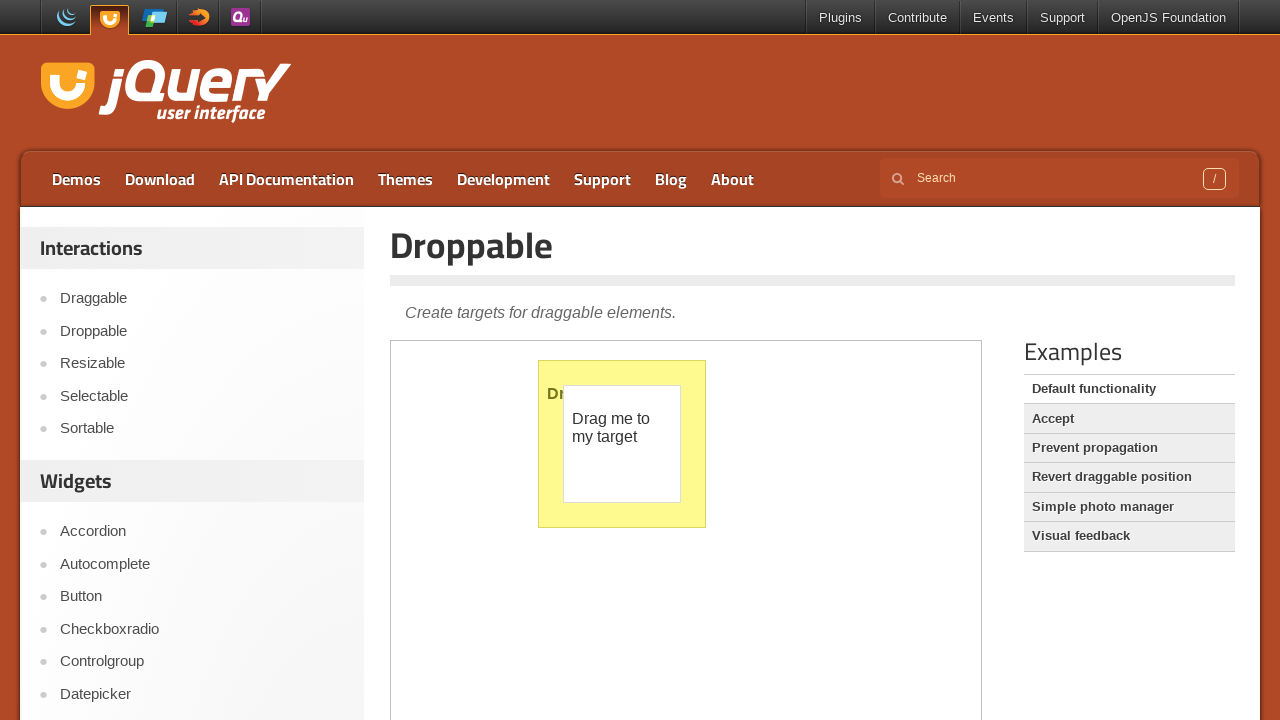

Retrieved text content from droppable element
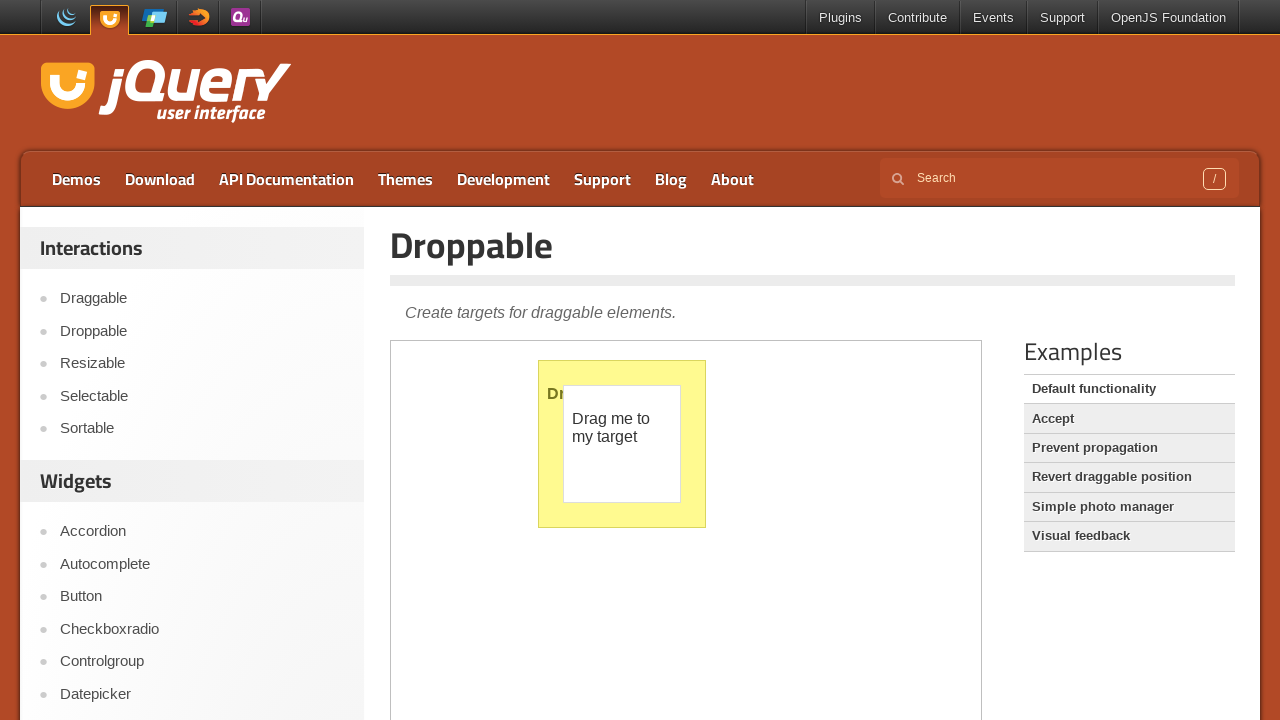

Verified 'Dropped' text is present in droppable element
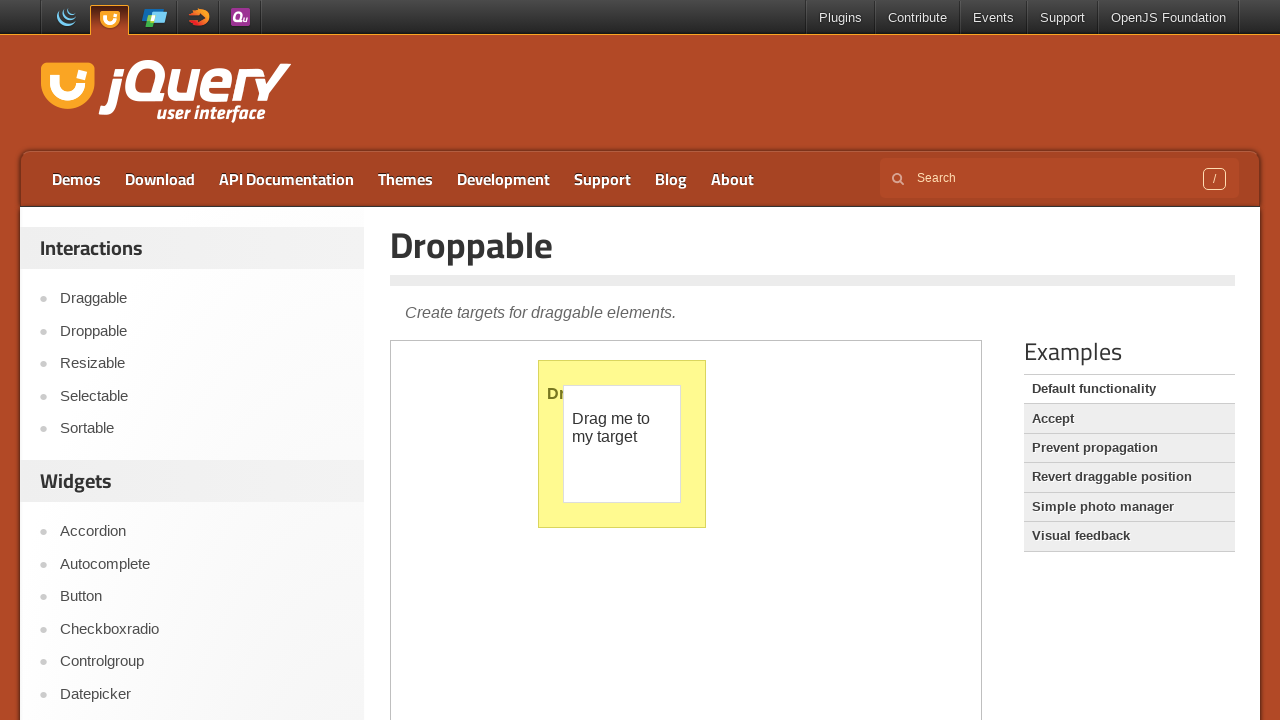

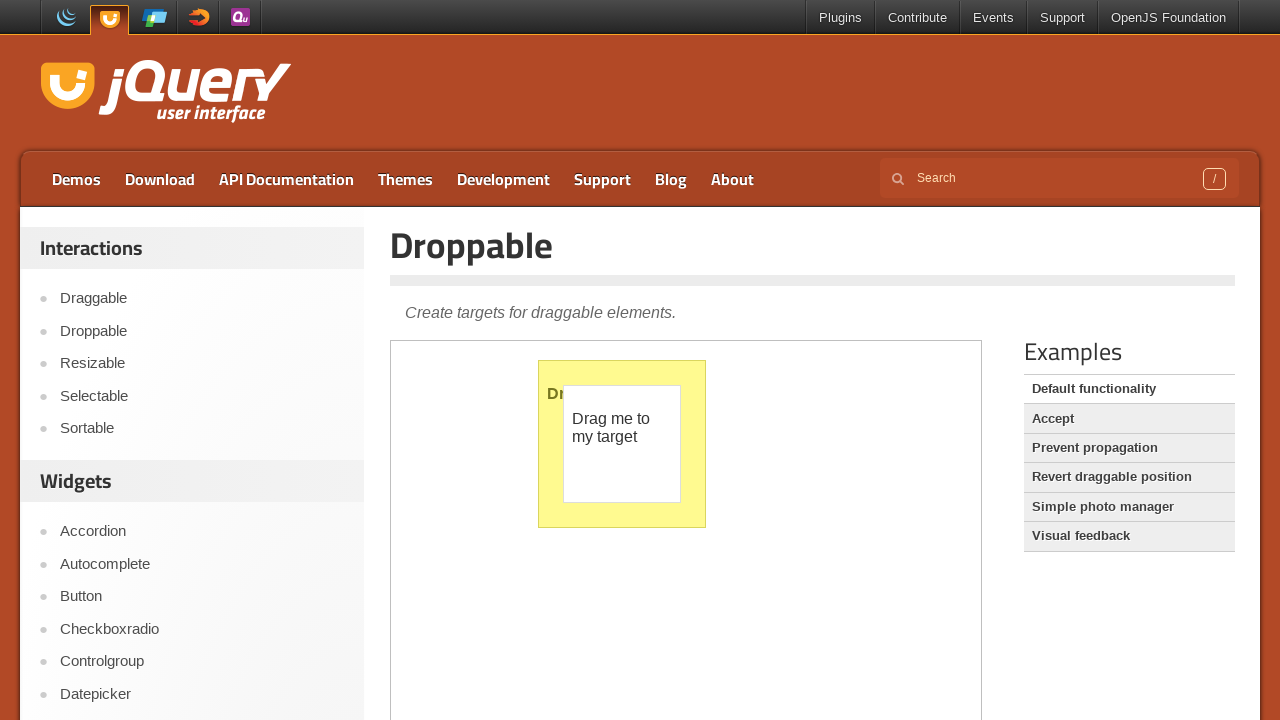